Tests the Selenium homepage by navigating to it, finding the body element to verify page content loads, and maximizing the browser window.

Starting URL: https://selenium.dev/

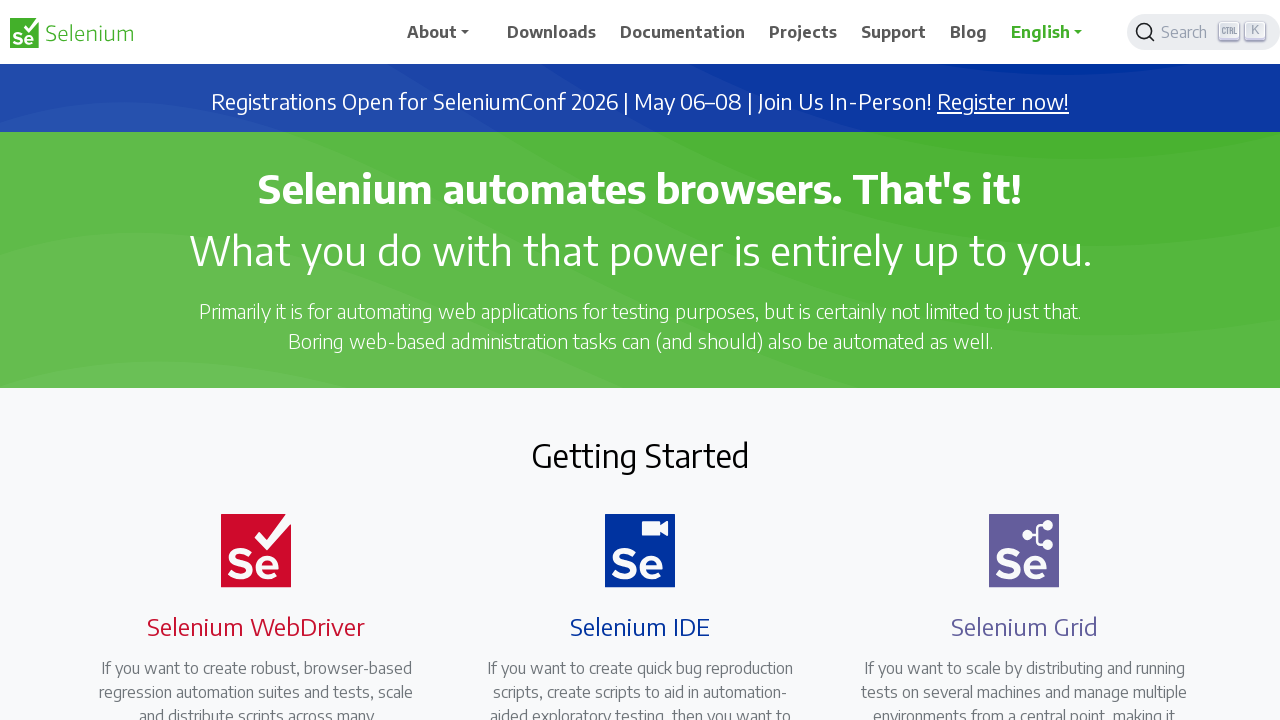

Navigated to Selenium homepage
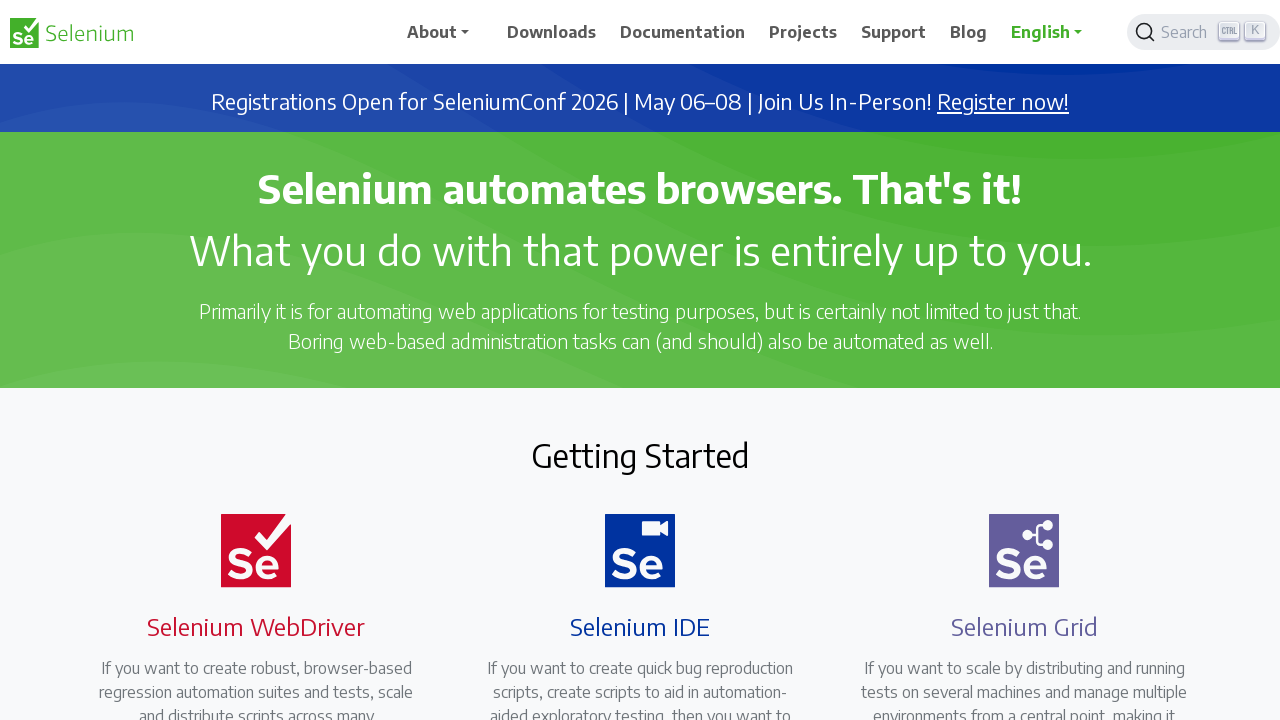

Body element loaded and visible
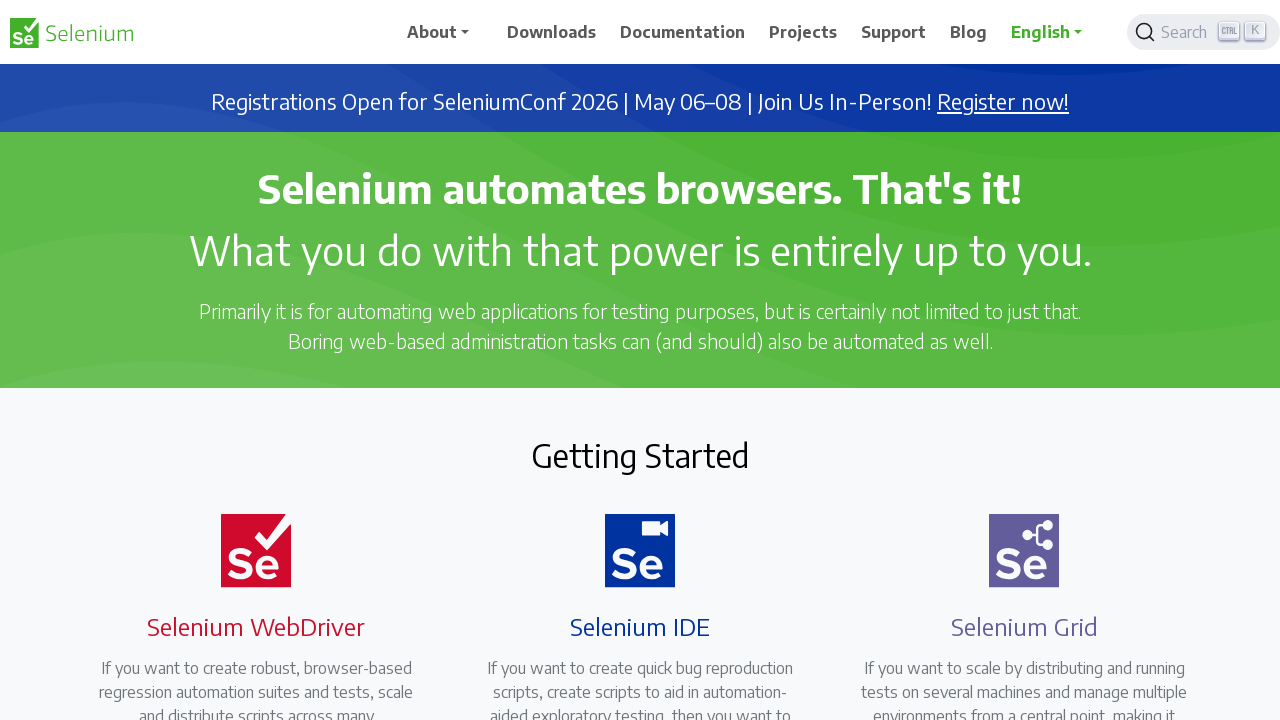

Retrieved body text content to verify page loaded
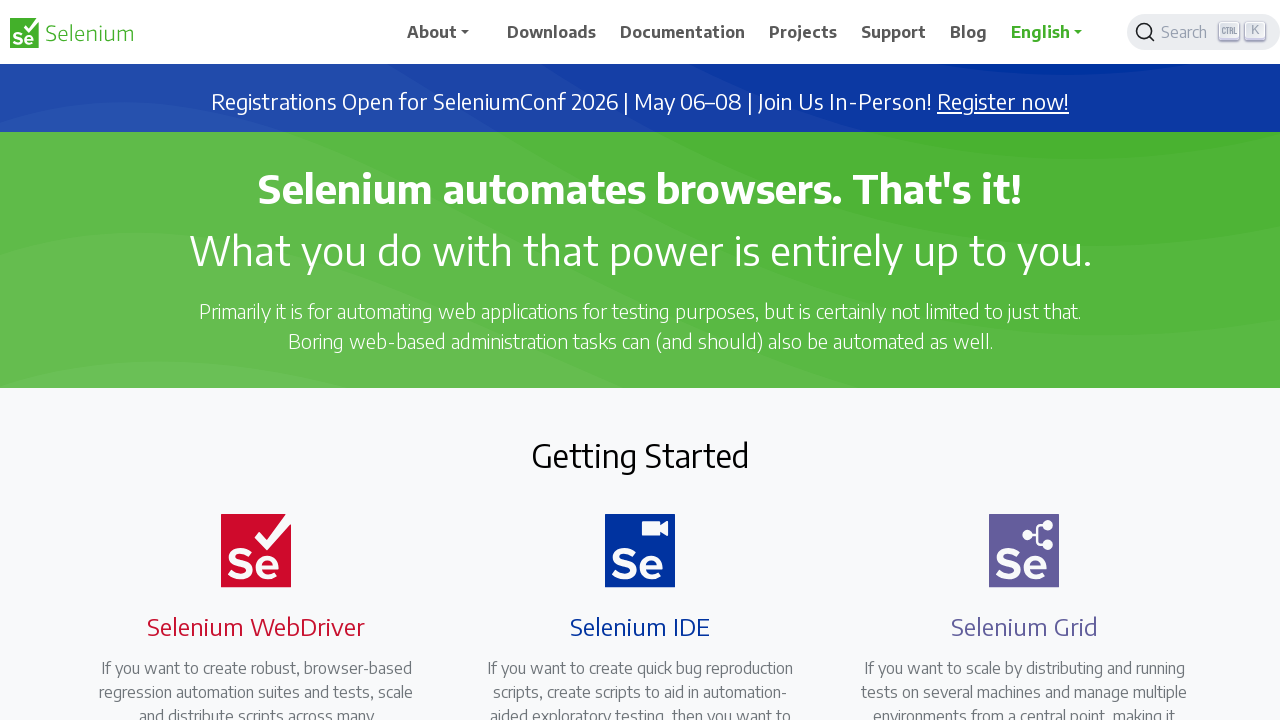

Browser window maximized to 1920x1080
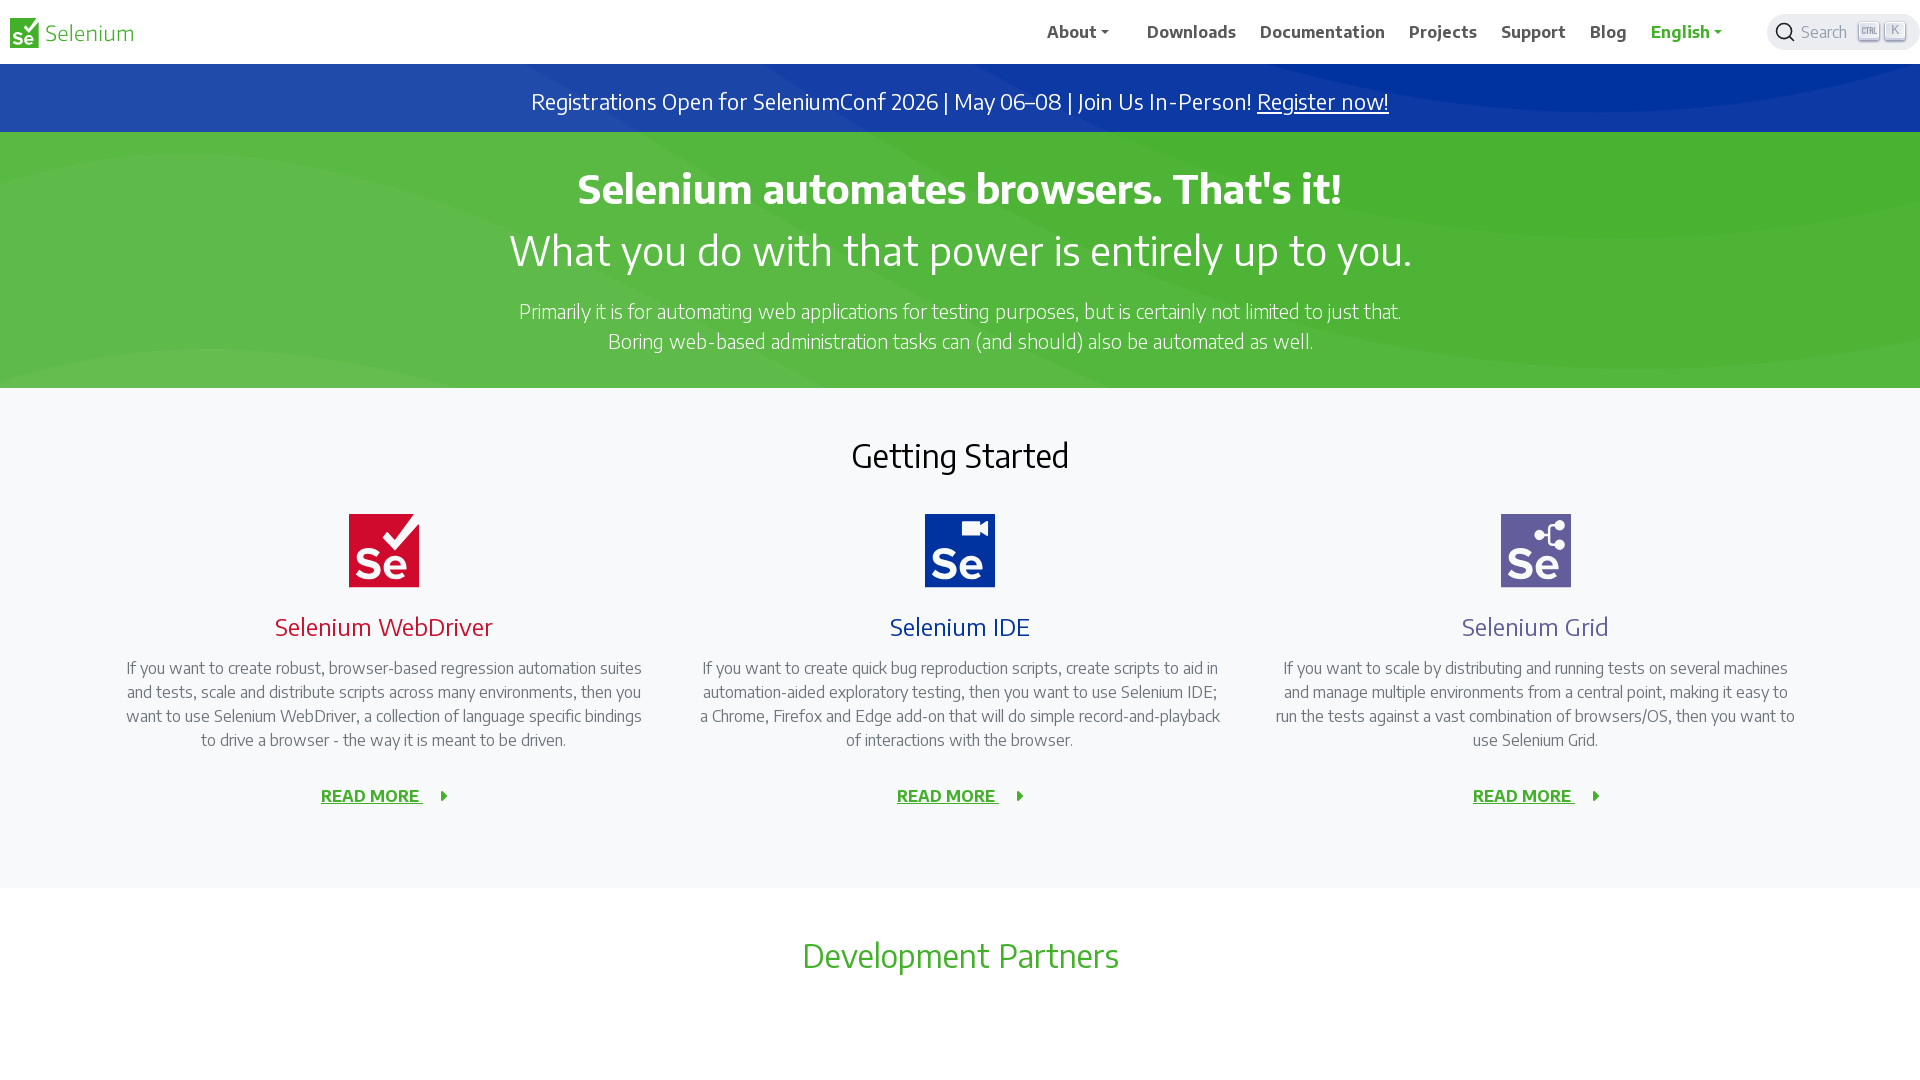

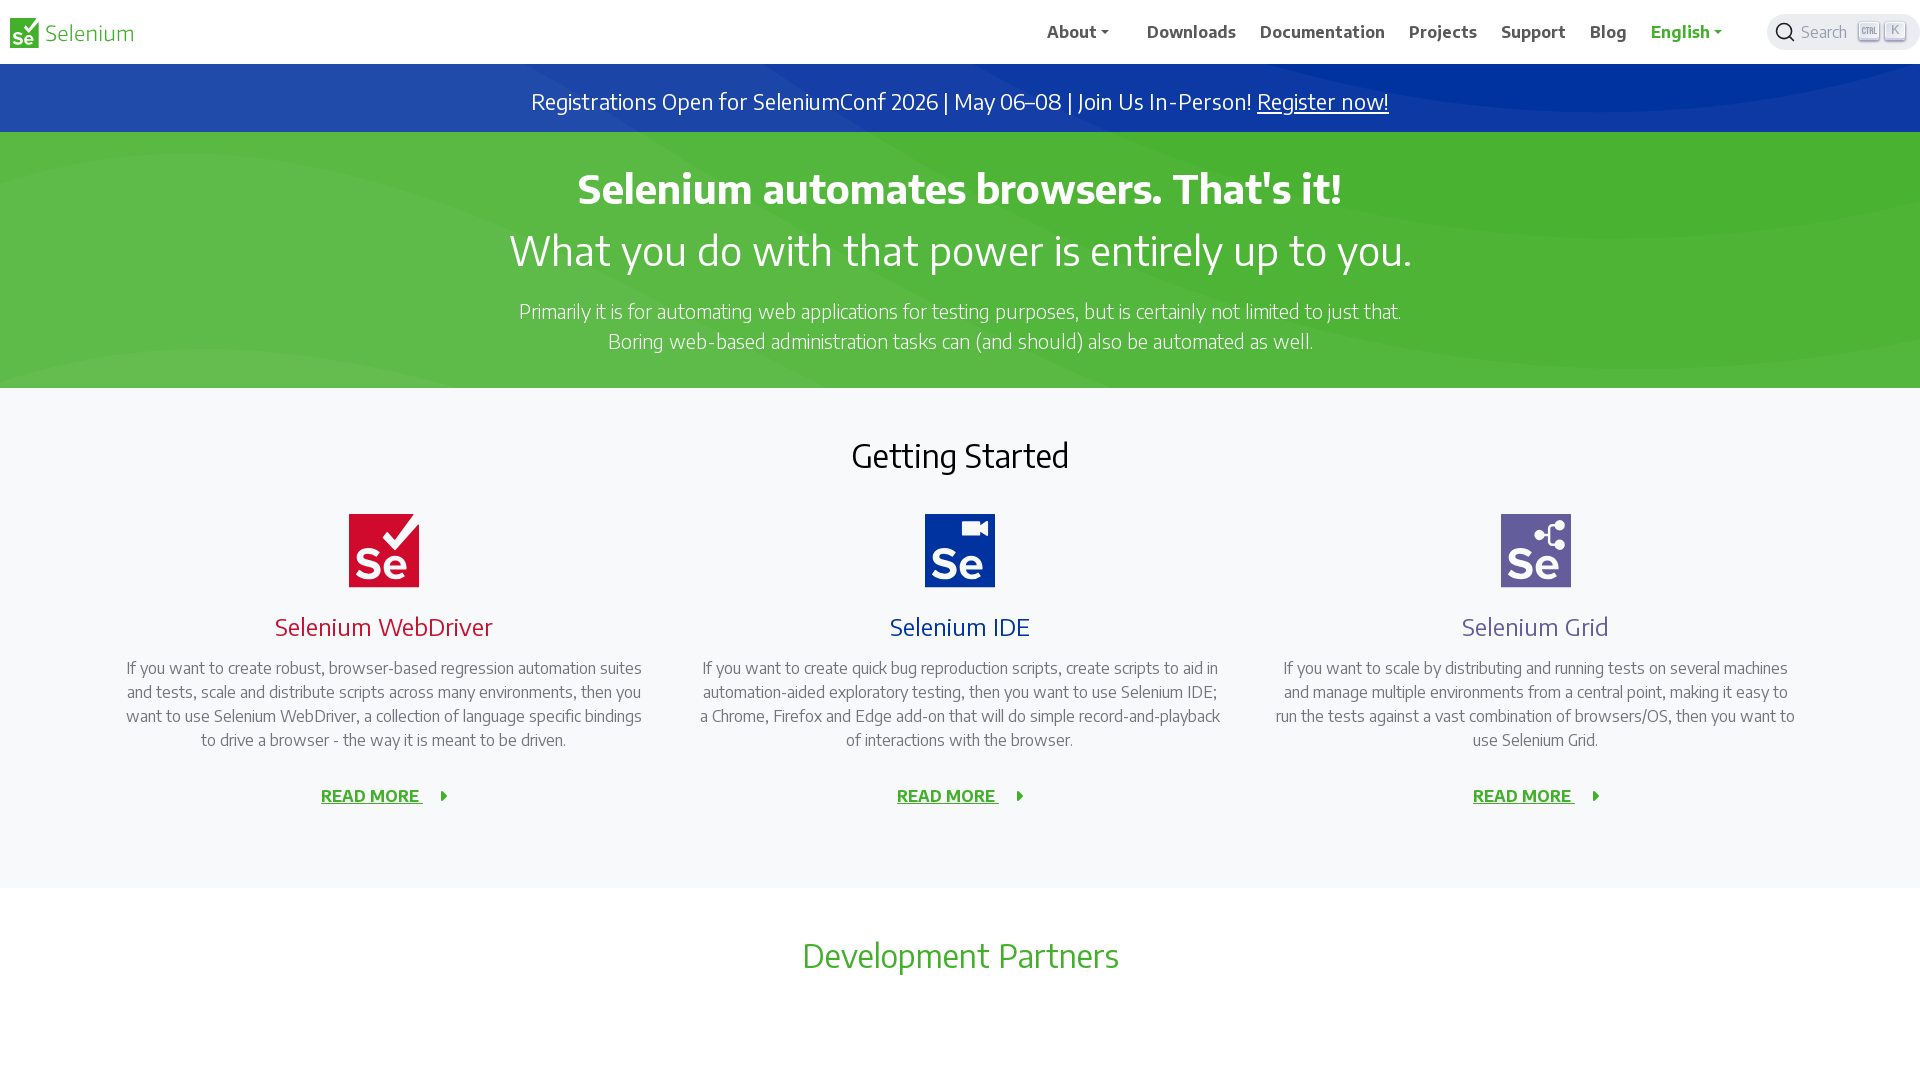